Tests page scrolling functionality by scrolling the page incrementally and then to a specific position

Starting URL: https://developer.mozilla.org/en-US/docs/Web/API/Element/scrollBy

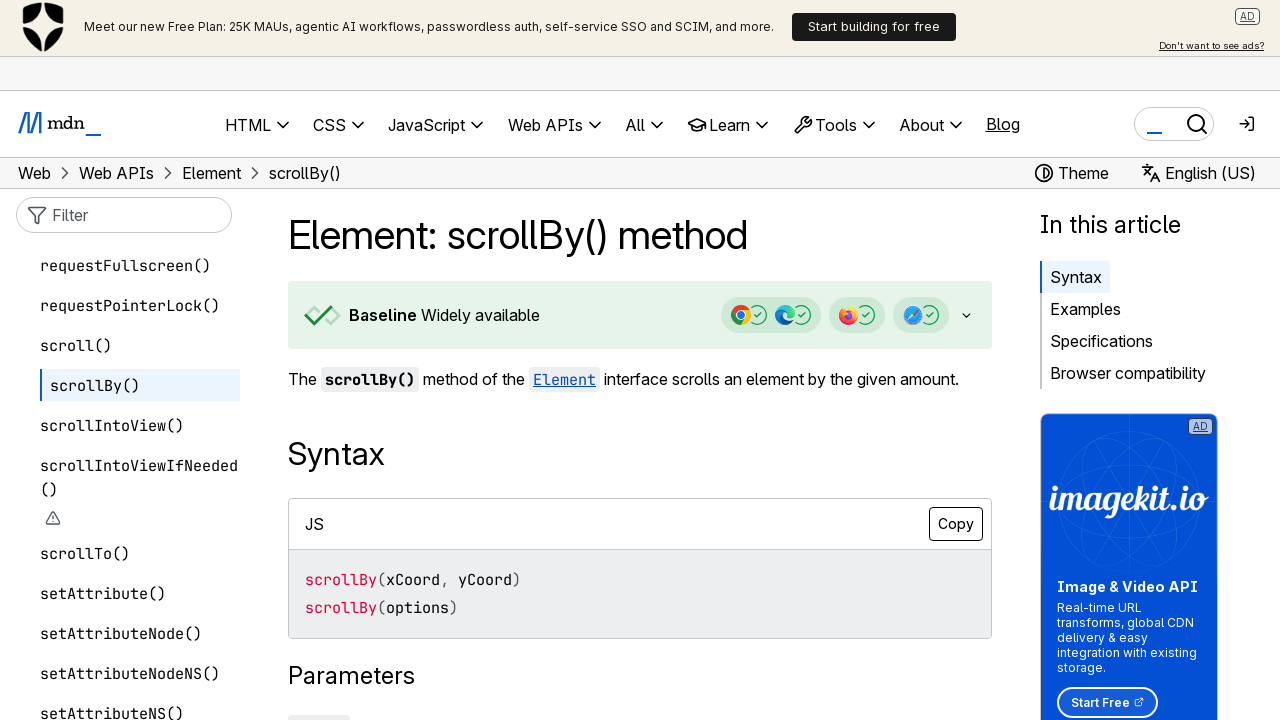

Waited for body element to load
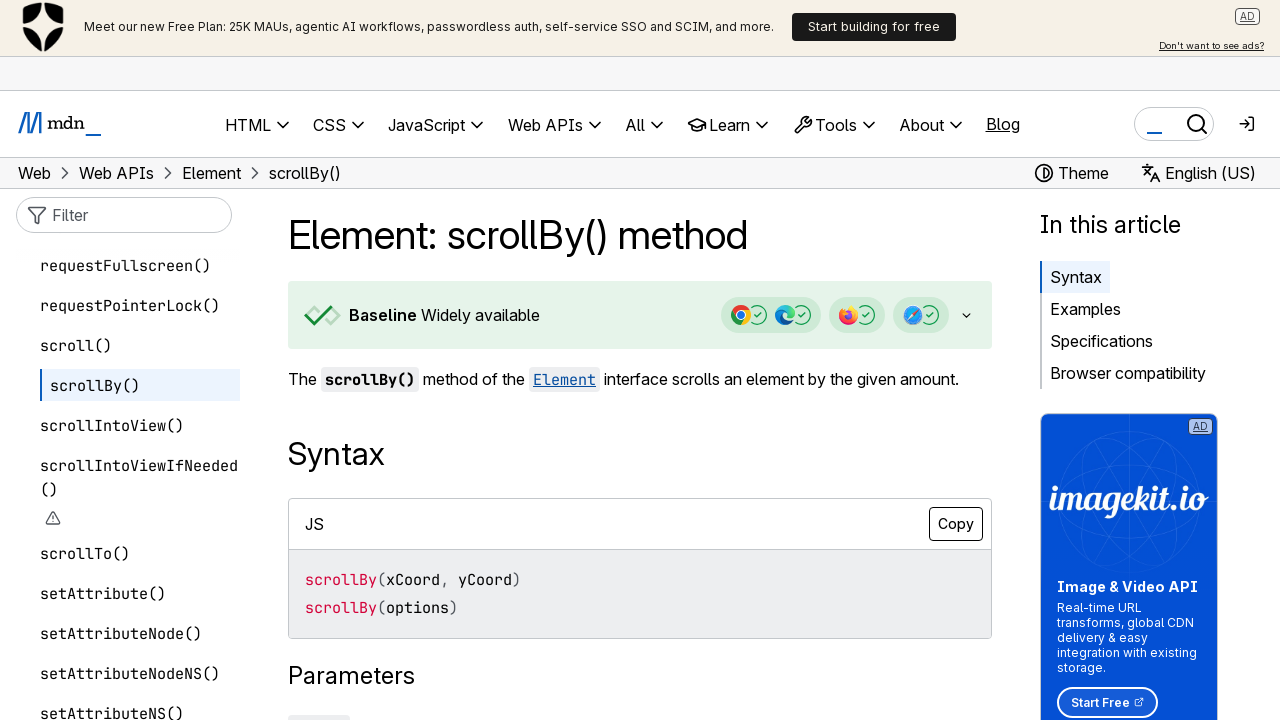

Scrolled down incrementally (iteration 1/10)
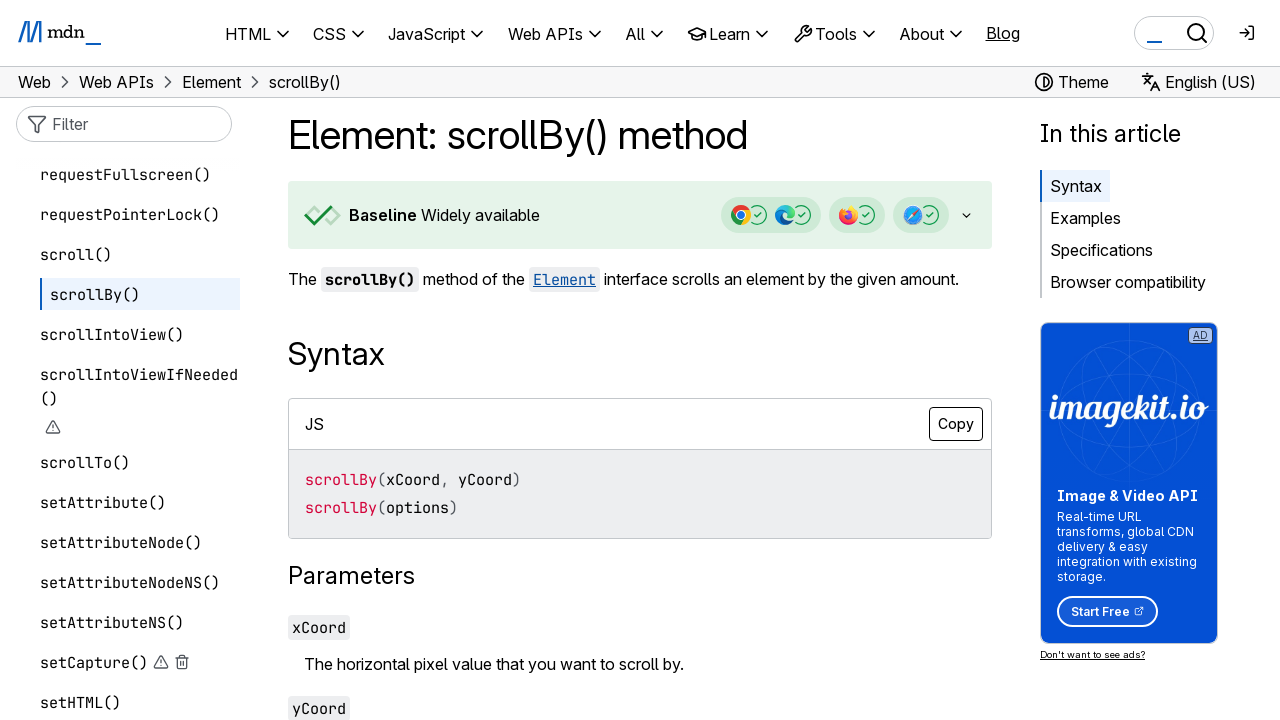

Waited 500ms between scroll iterations
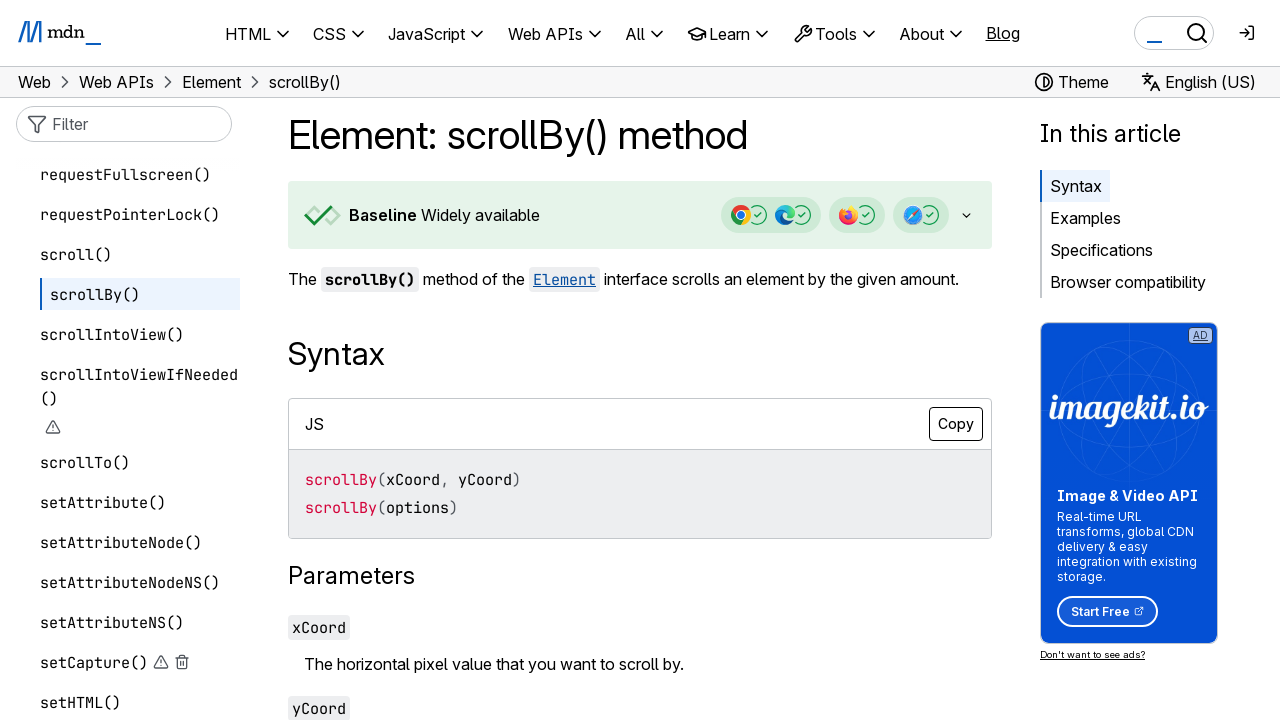

Scrolled down incrementally (iteration 2/10)
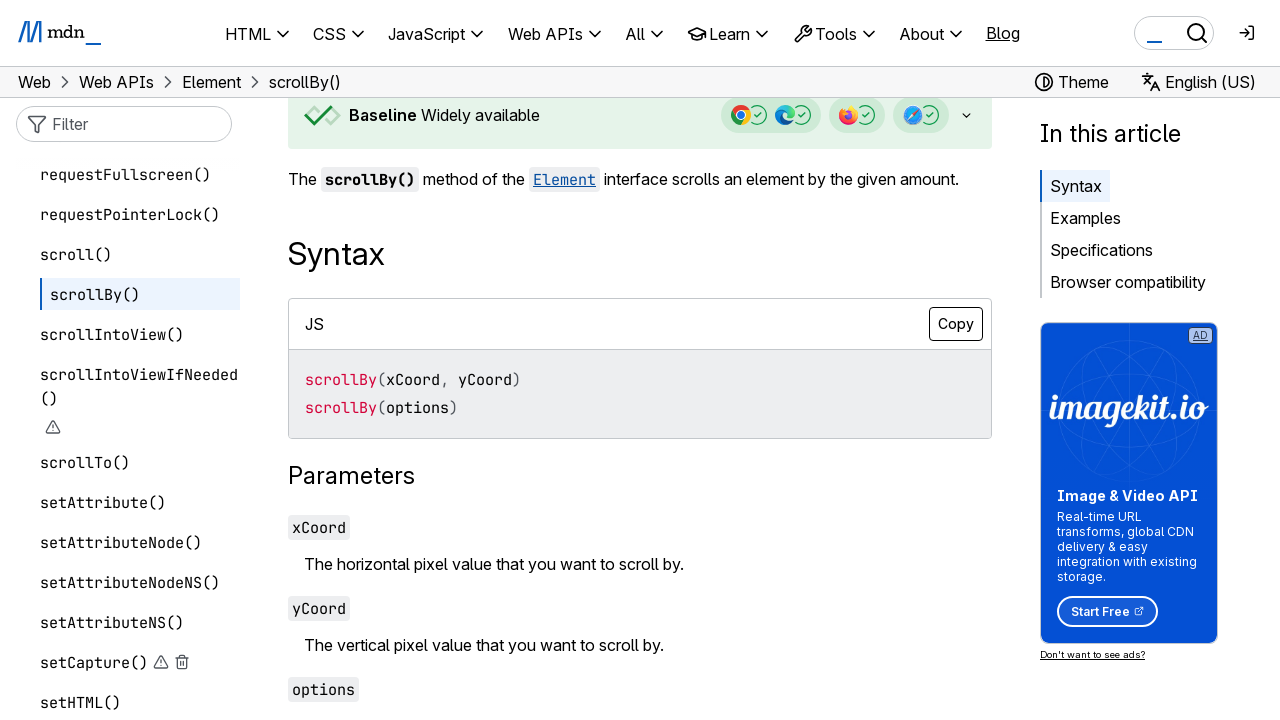

Waited 500ms between scroll iterations
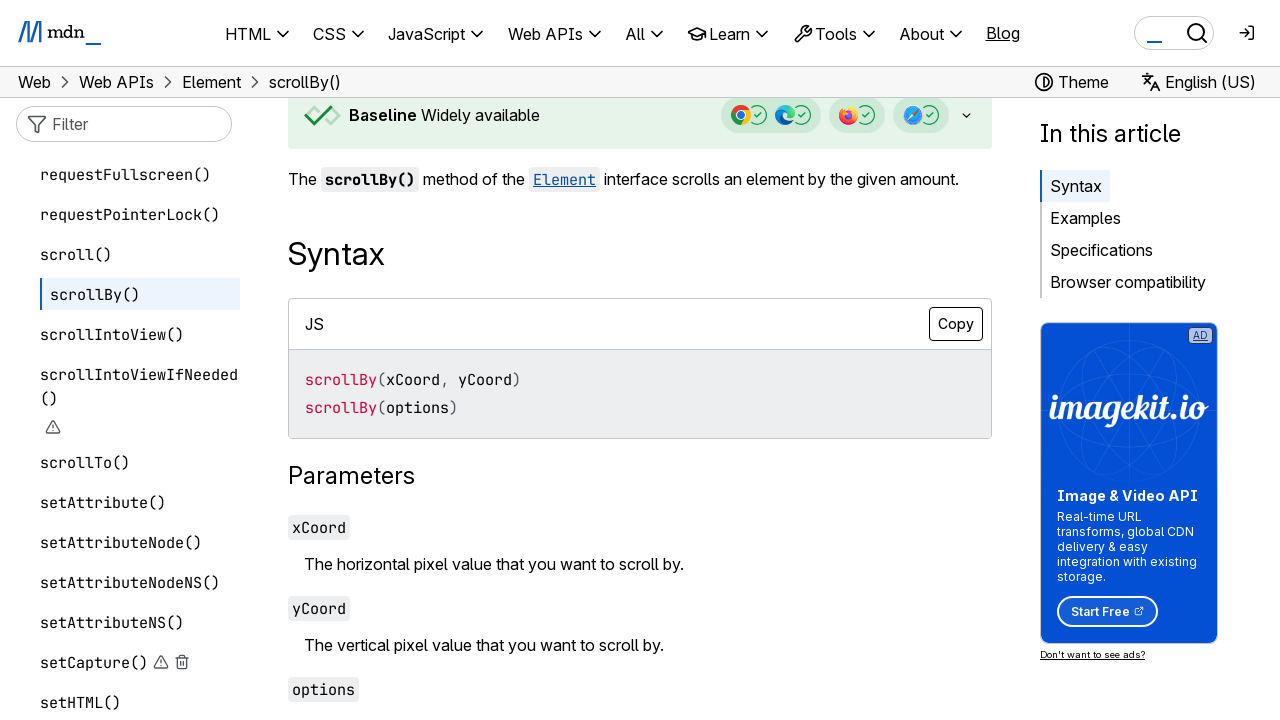

Scrolled down incrementally (iteration 3/10)
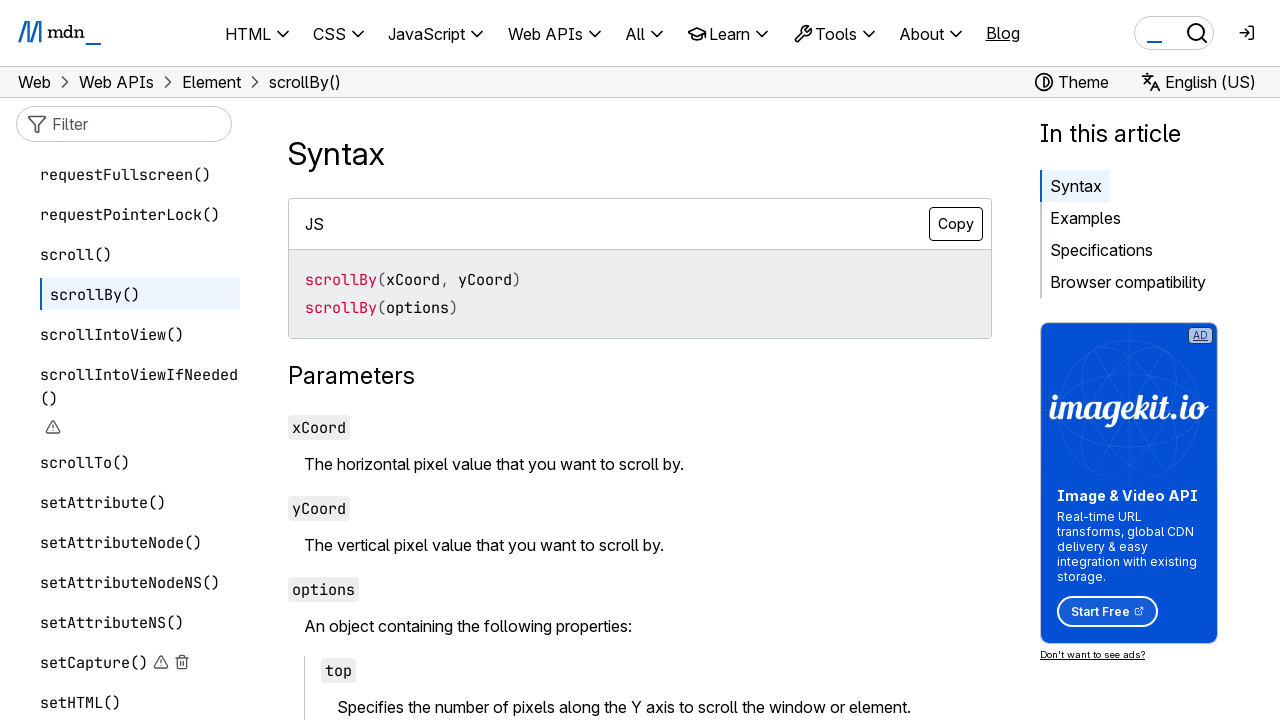

Waited 500ms between scroll iterations
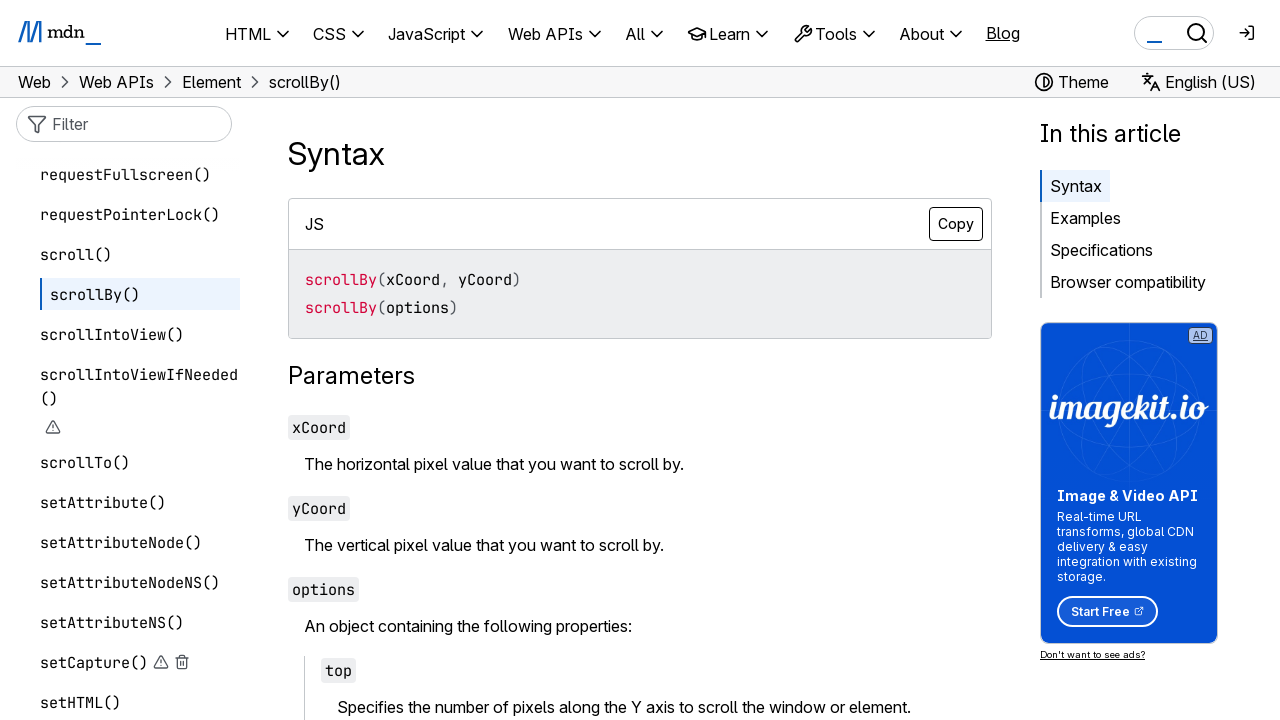

Scrolled down incrementally (iteration 4/10)
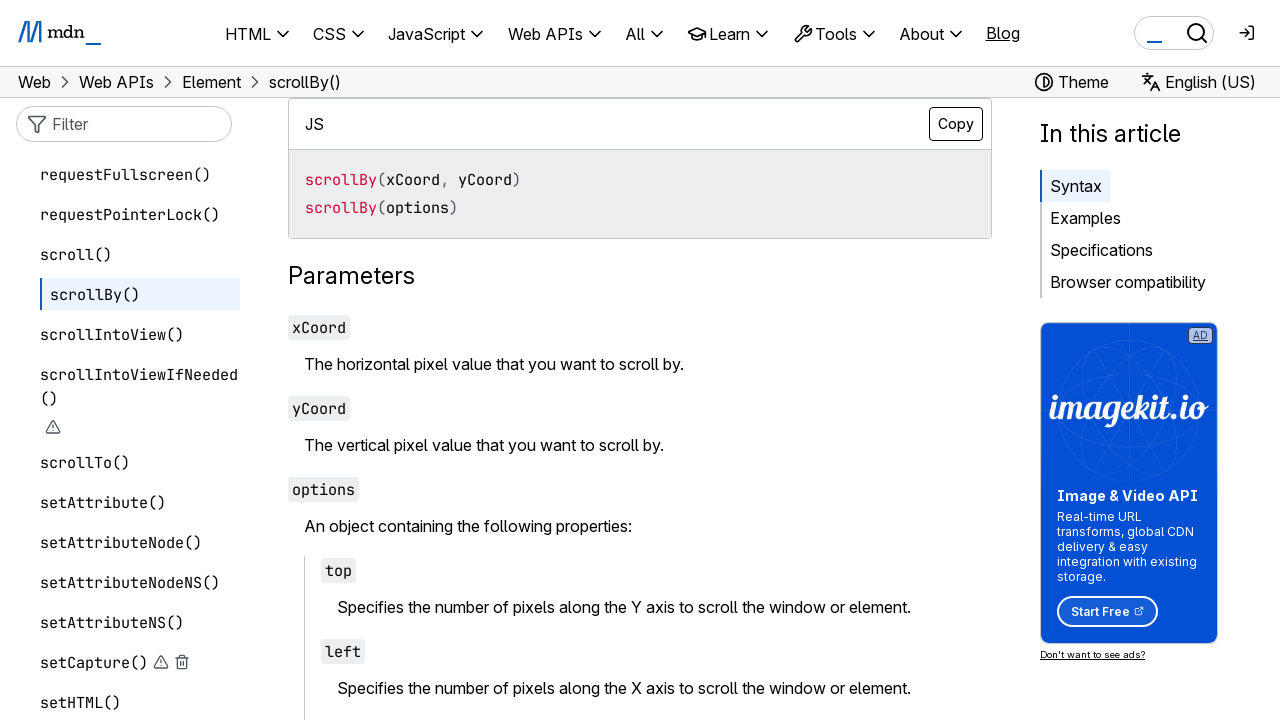

Waited 500ms between scroll iterations
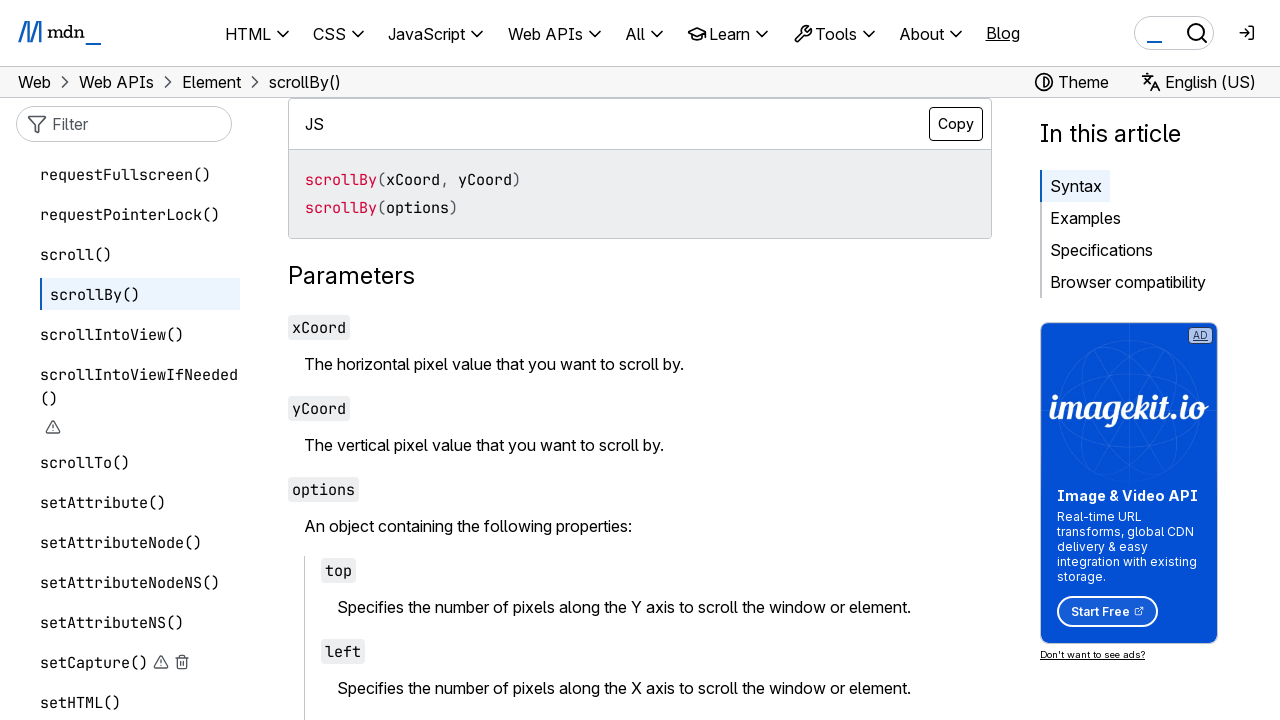

Scrolled down incrementally (iteration 5/10)
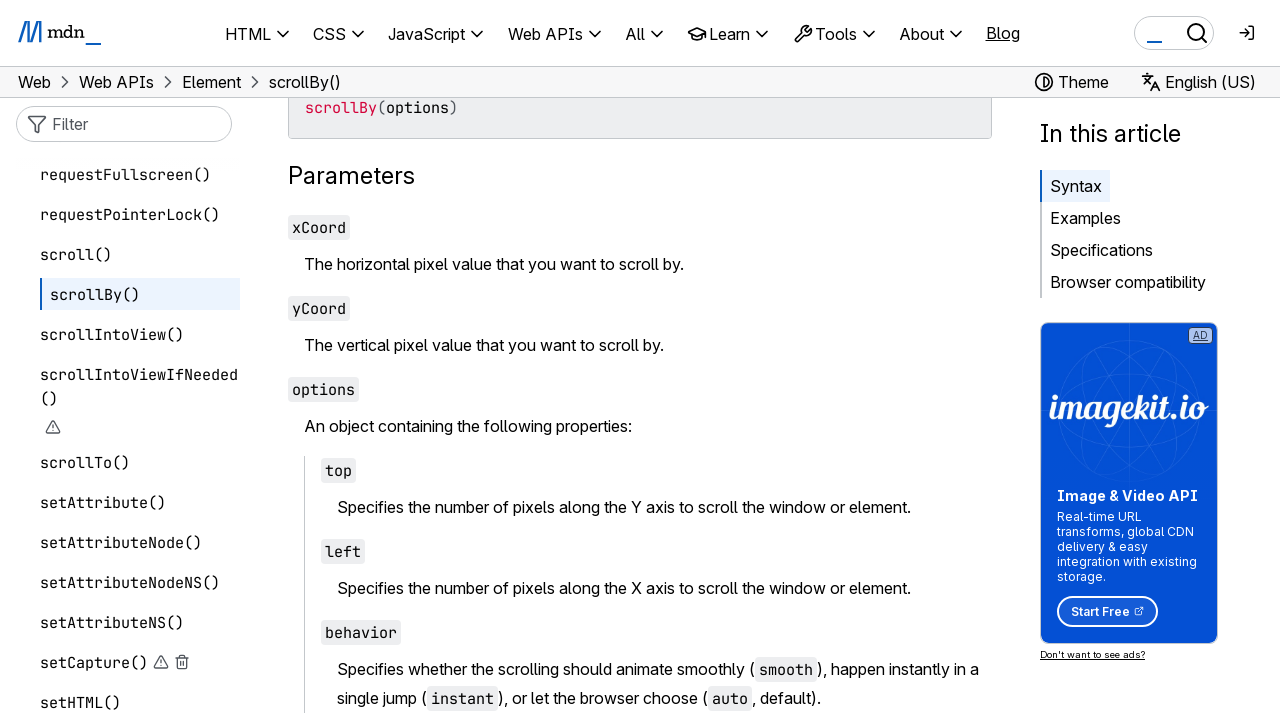

Waited 500ms between scroll iterations
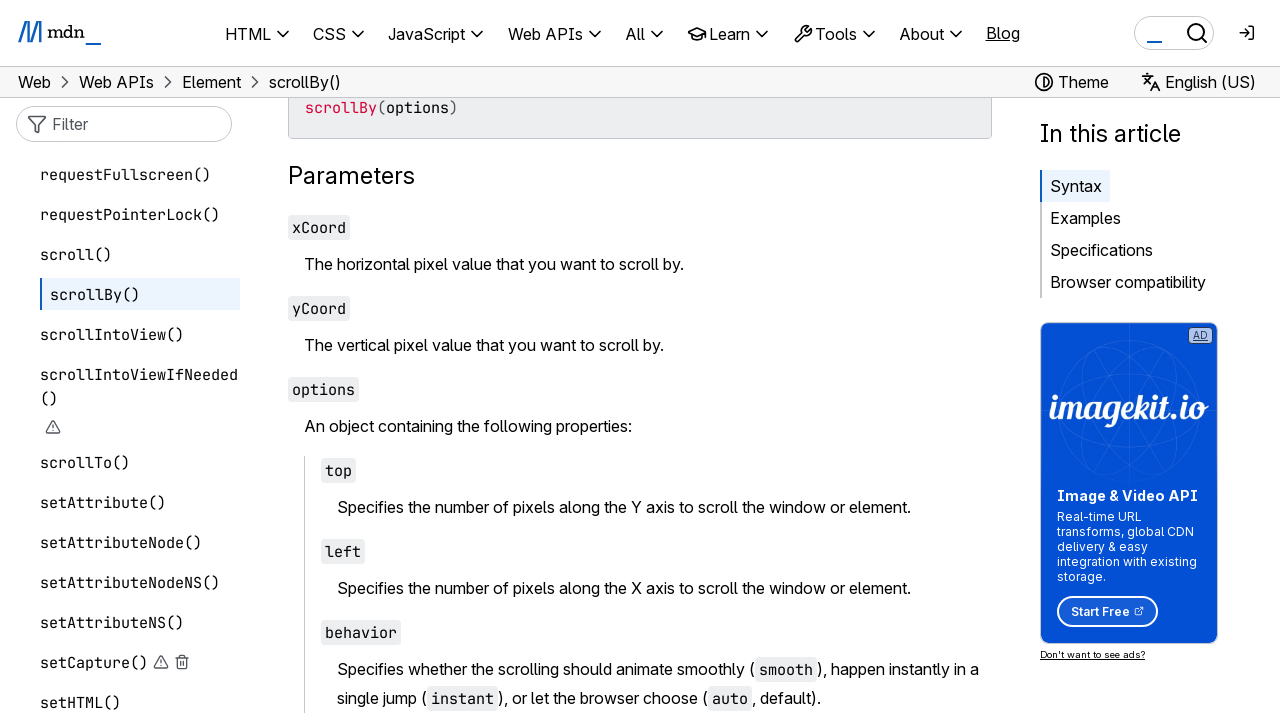

Scrolled down incrementally (iteration 6/10)
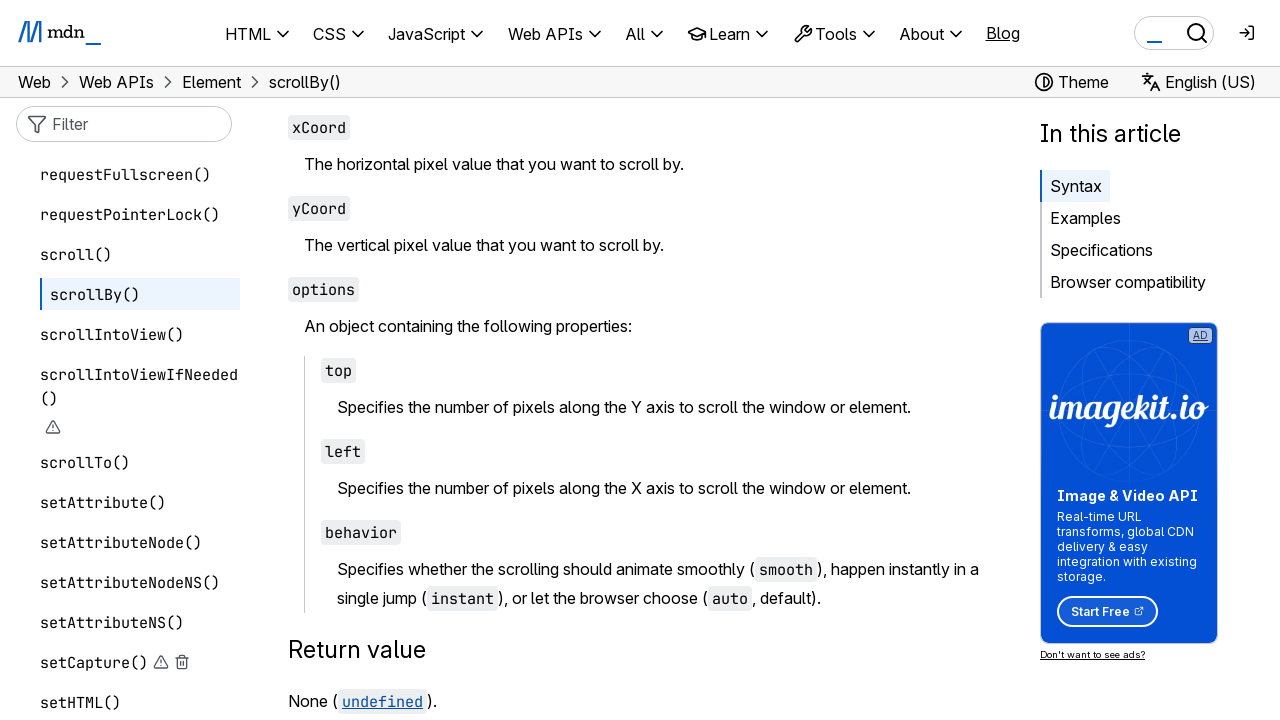

Waited 500ms between scroll iterations
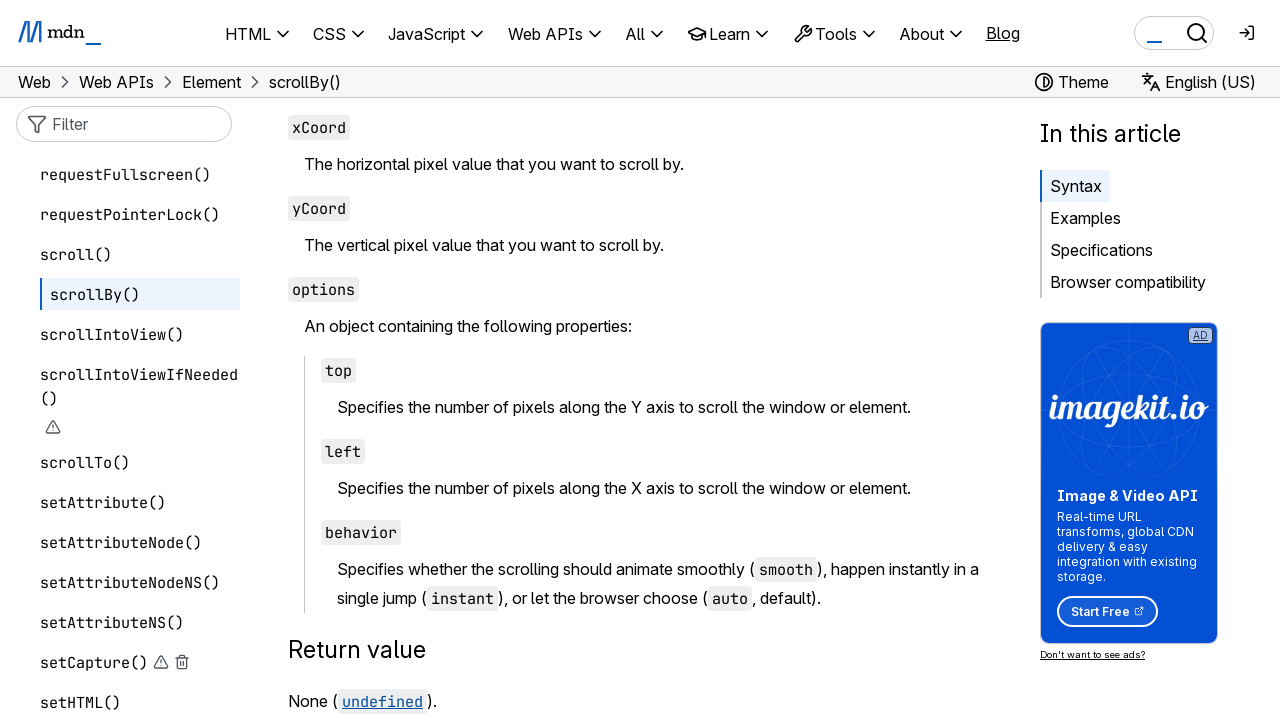

Scrolled down incrementally (iteration 7/10)
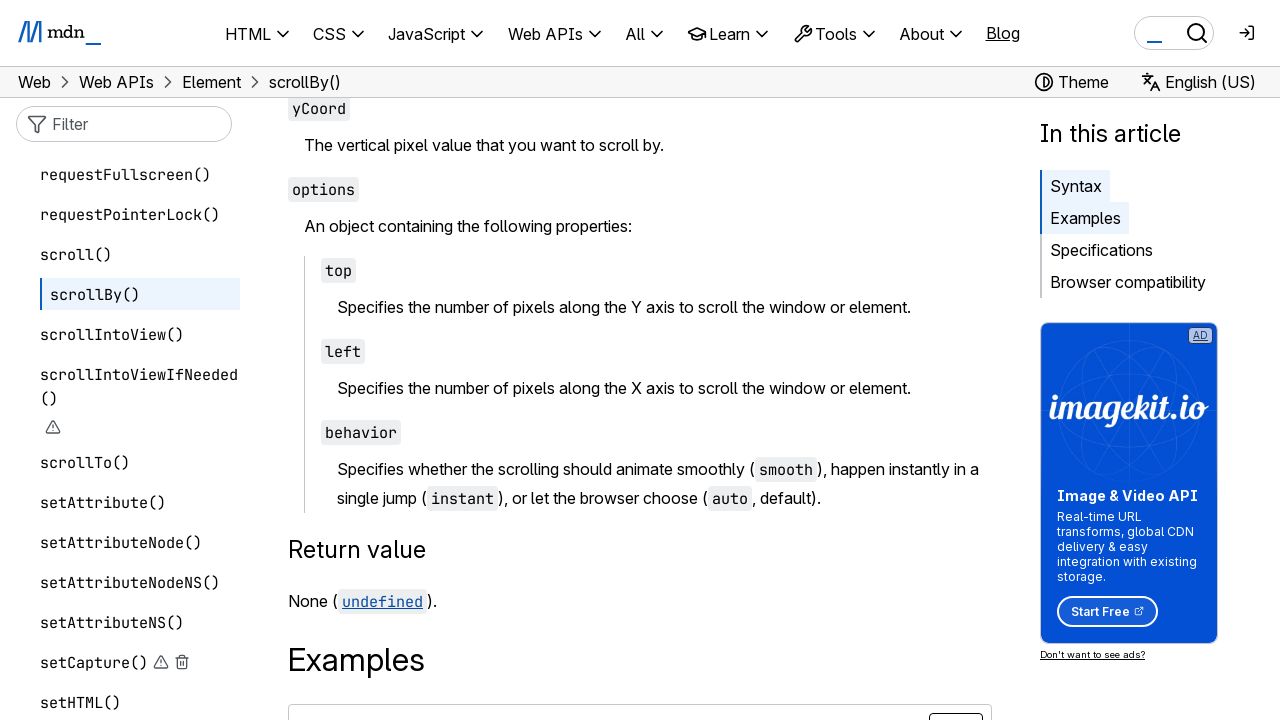

Waited 500ms between scroll iterations
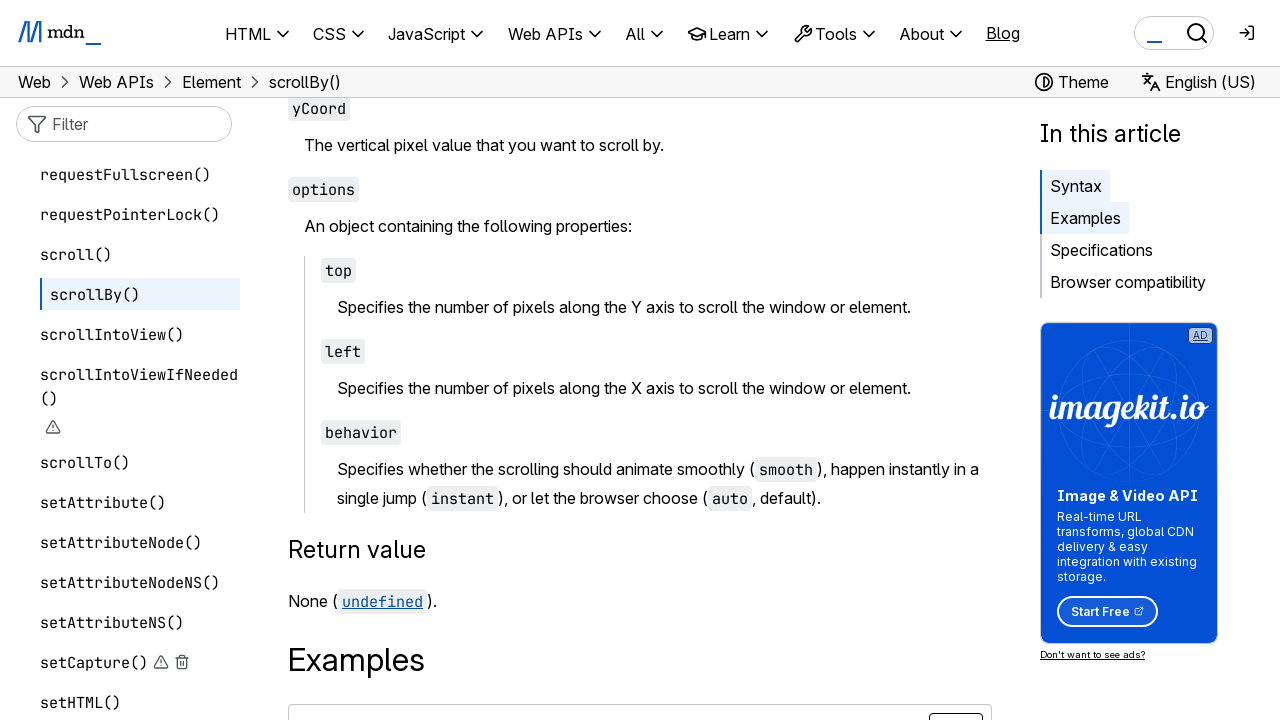

Scrolled down incrementally (iteration 8/10)
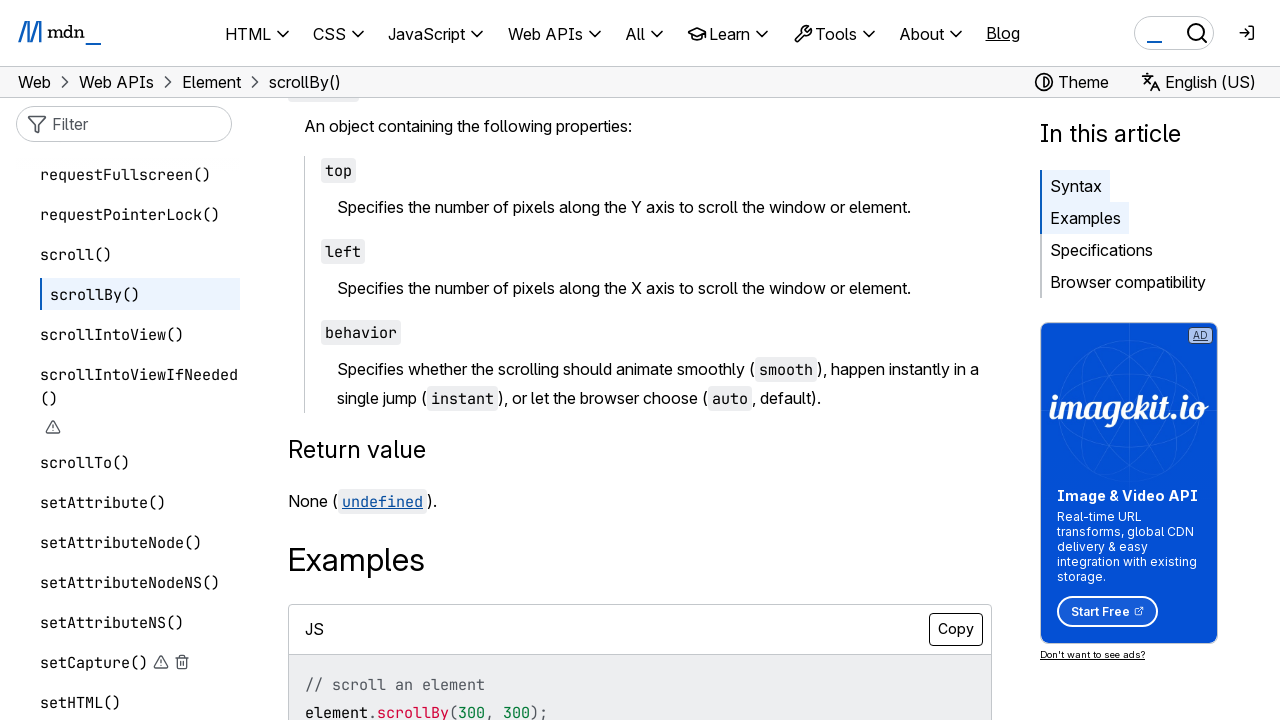

Waited 500ms between scroll iterations
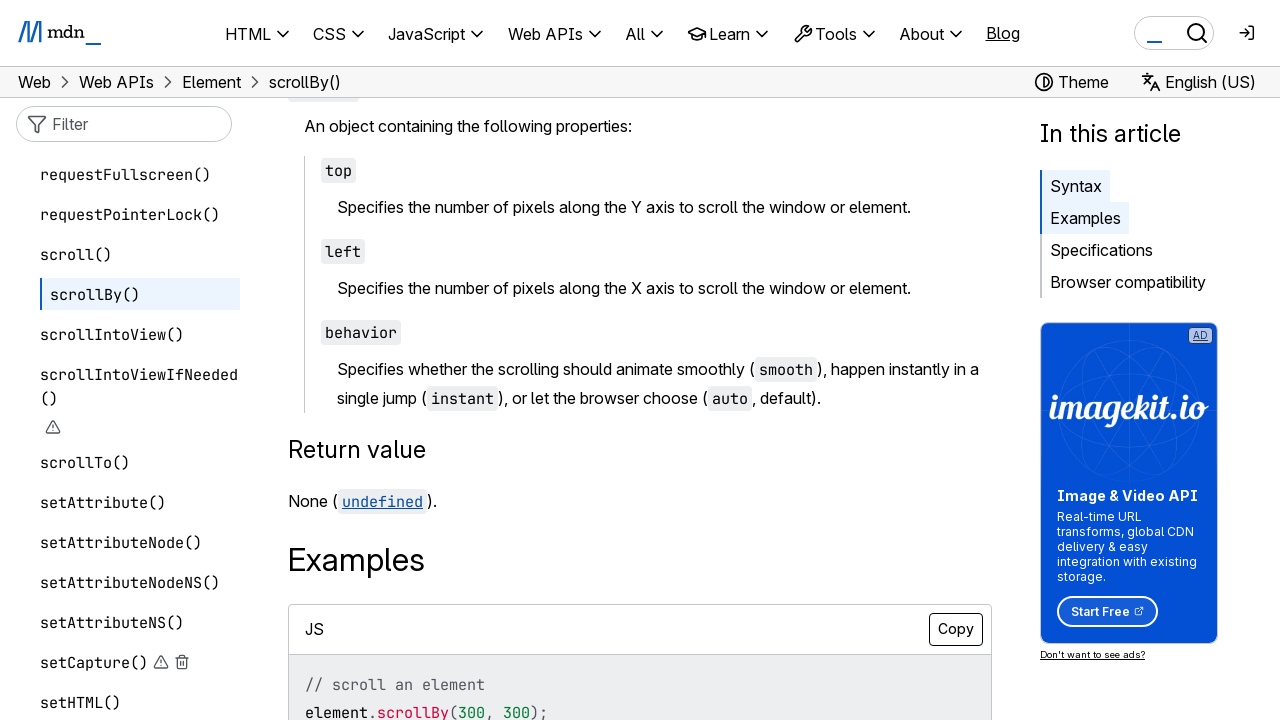

Scrolled down incrementally (iteration 9/10)
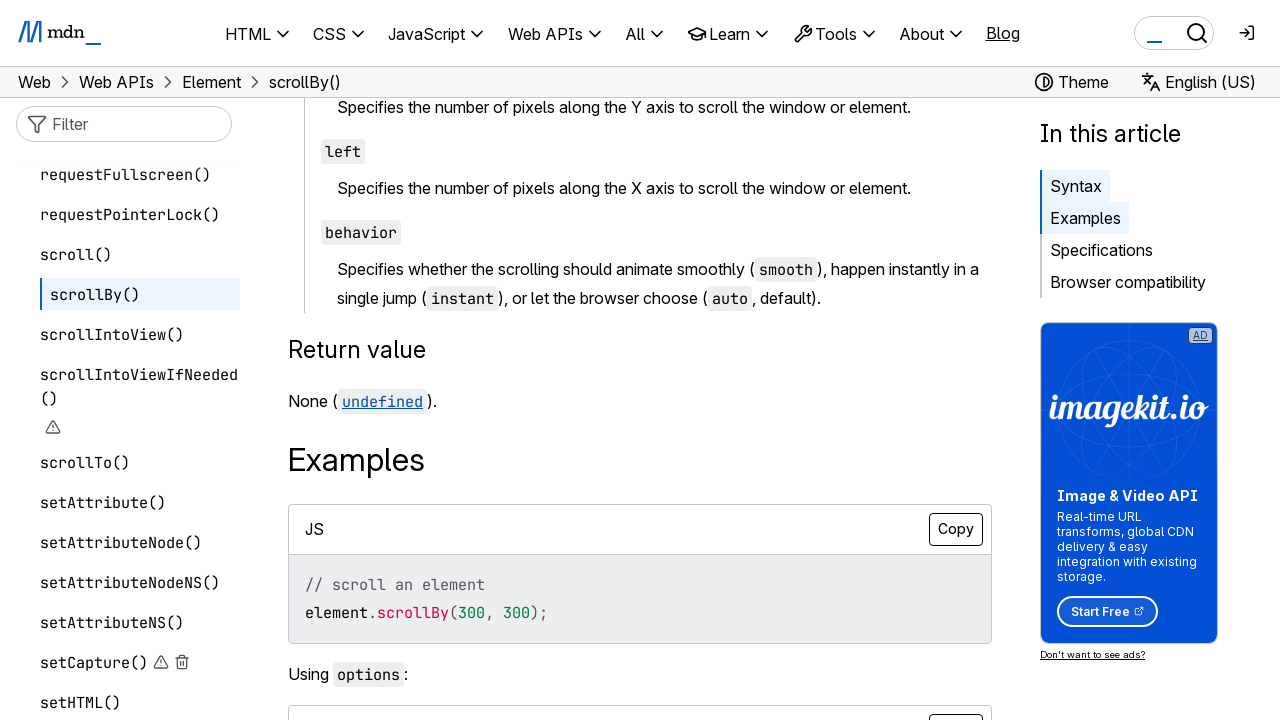

Waited 500ms between scroll iterations
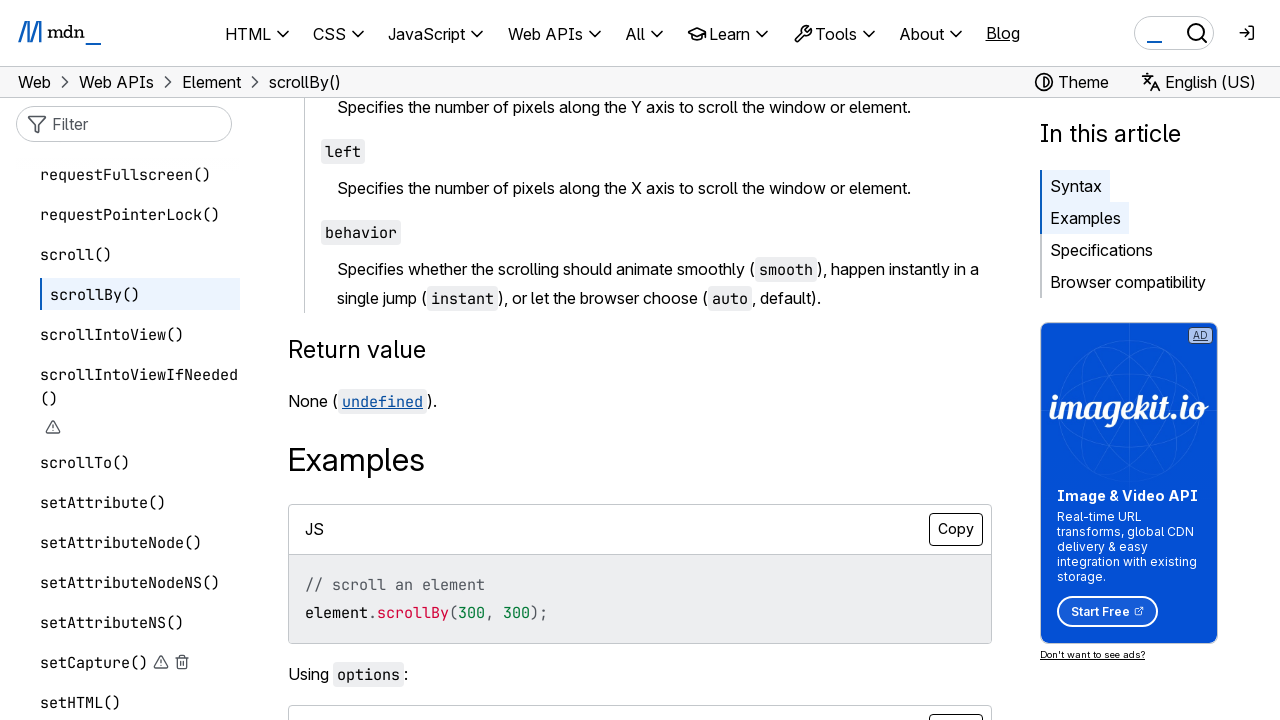

Scrolled down incrementally (iteration 10/10)
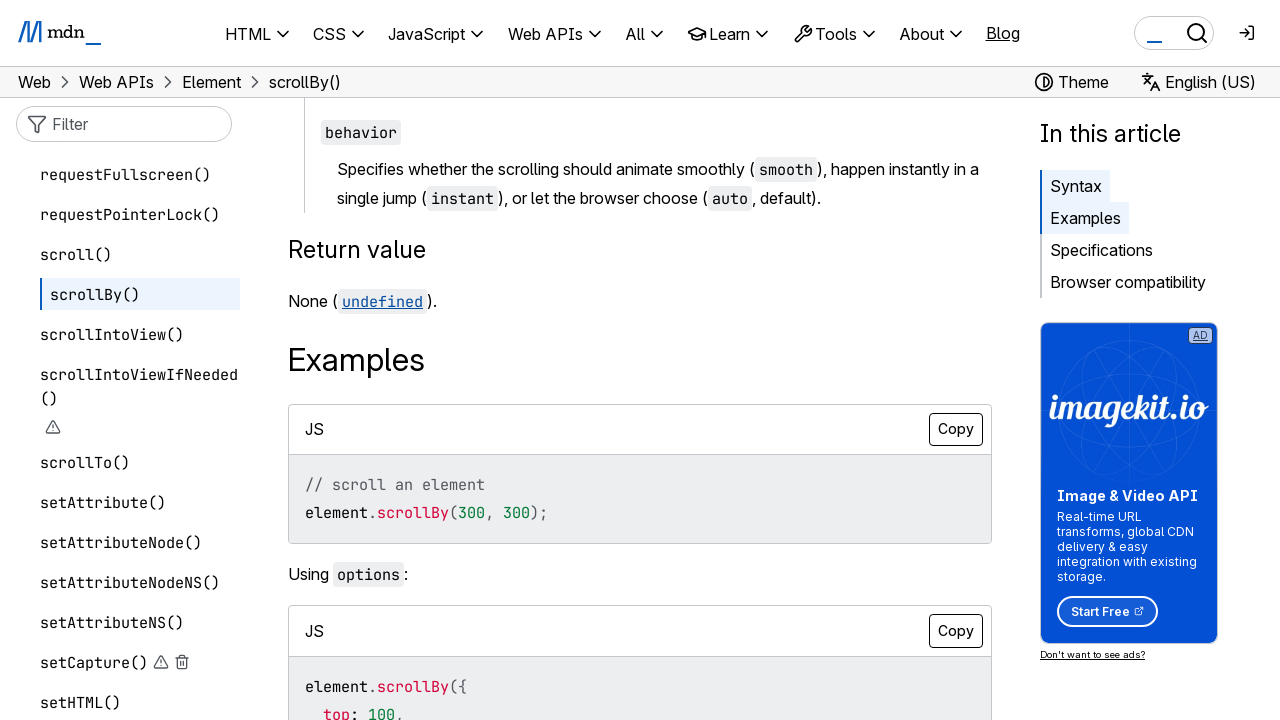

Waited 500ms between scroll iterations
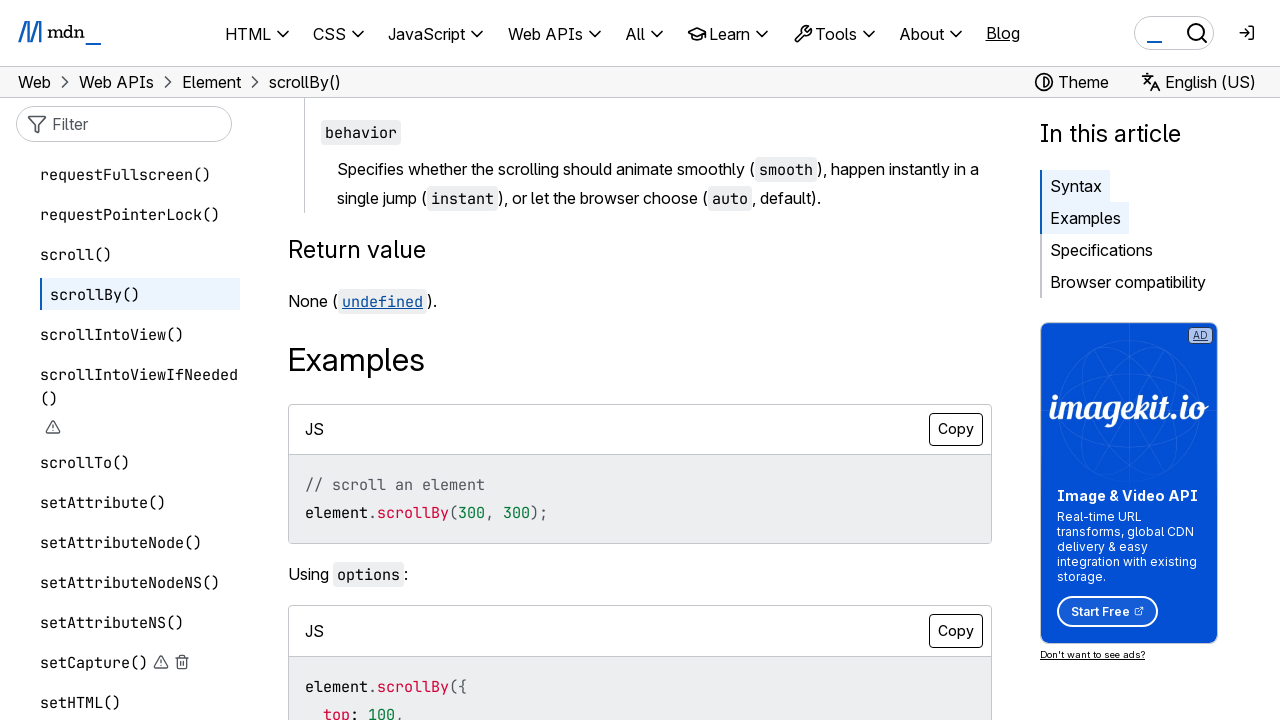

Scrolled to bottom of page using window.scrollTo()
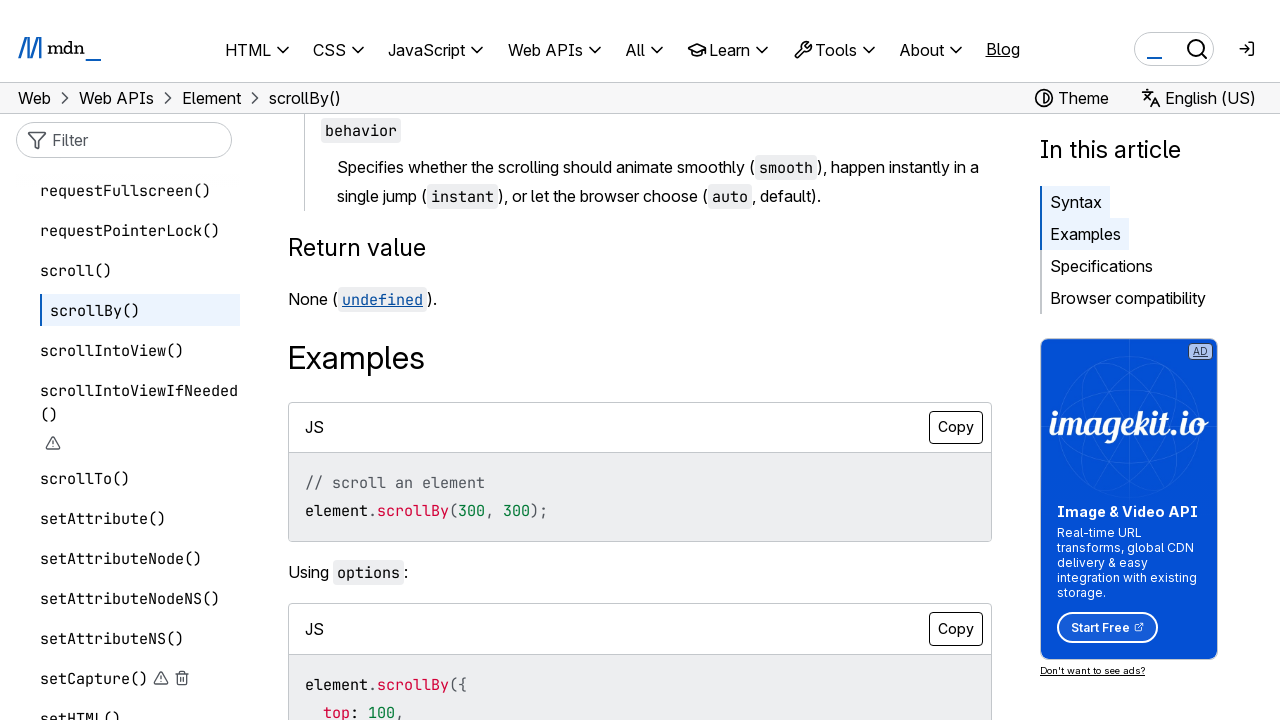

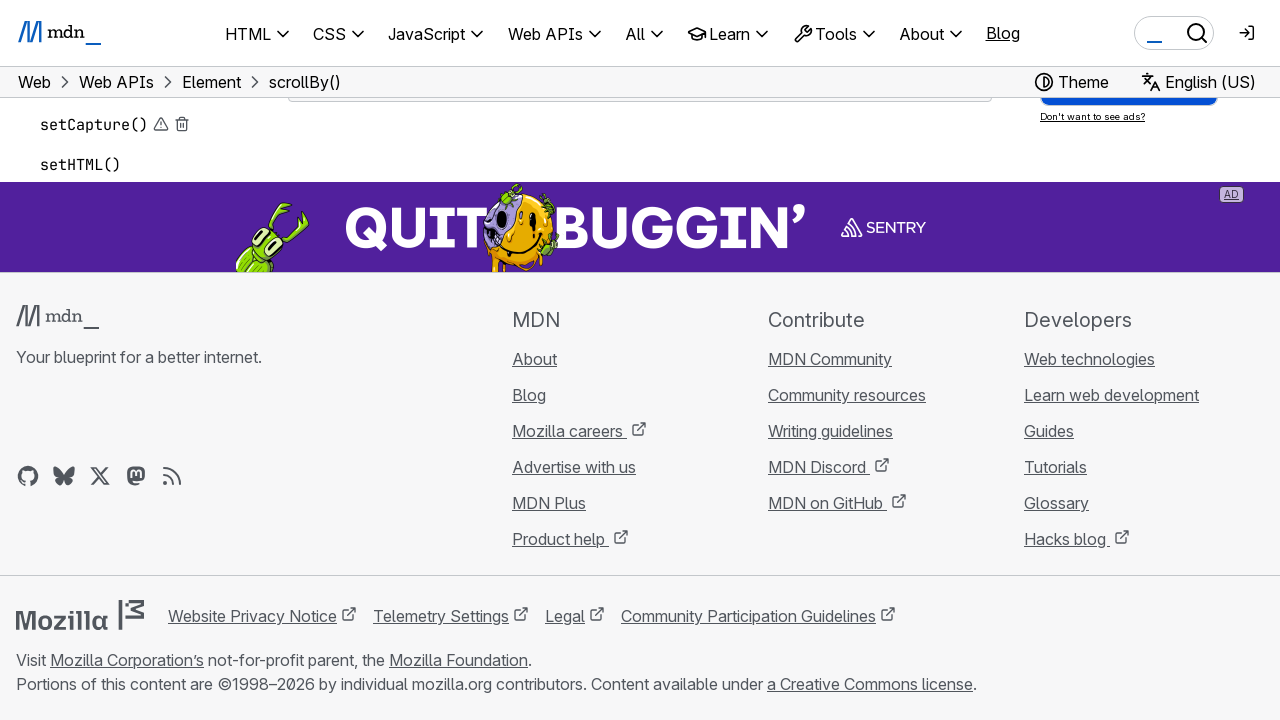